Tests navigation to the iframe scenario sub-page and back

Starting URL: https://selectorshub.com/xpath-practice-page/

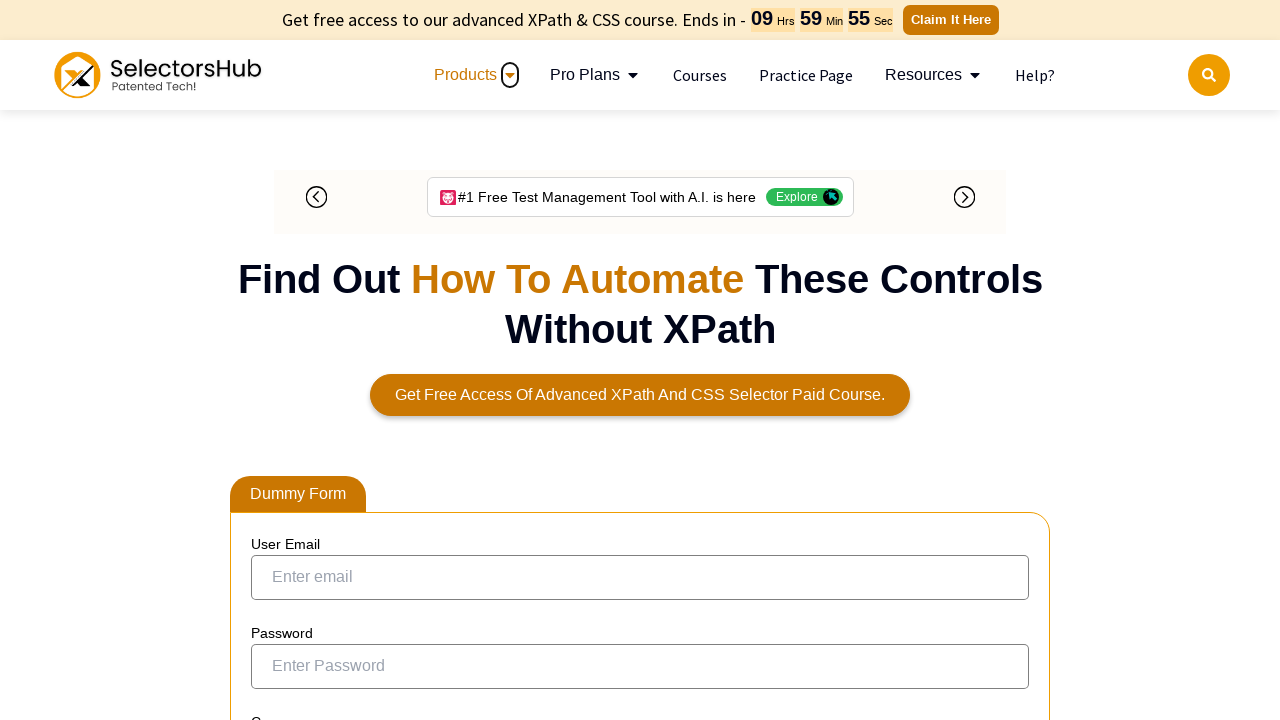

Clicked link to iframe scenario sub-page at (436, 360) on a[href*='iframe-scenario']
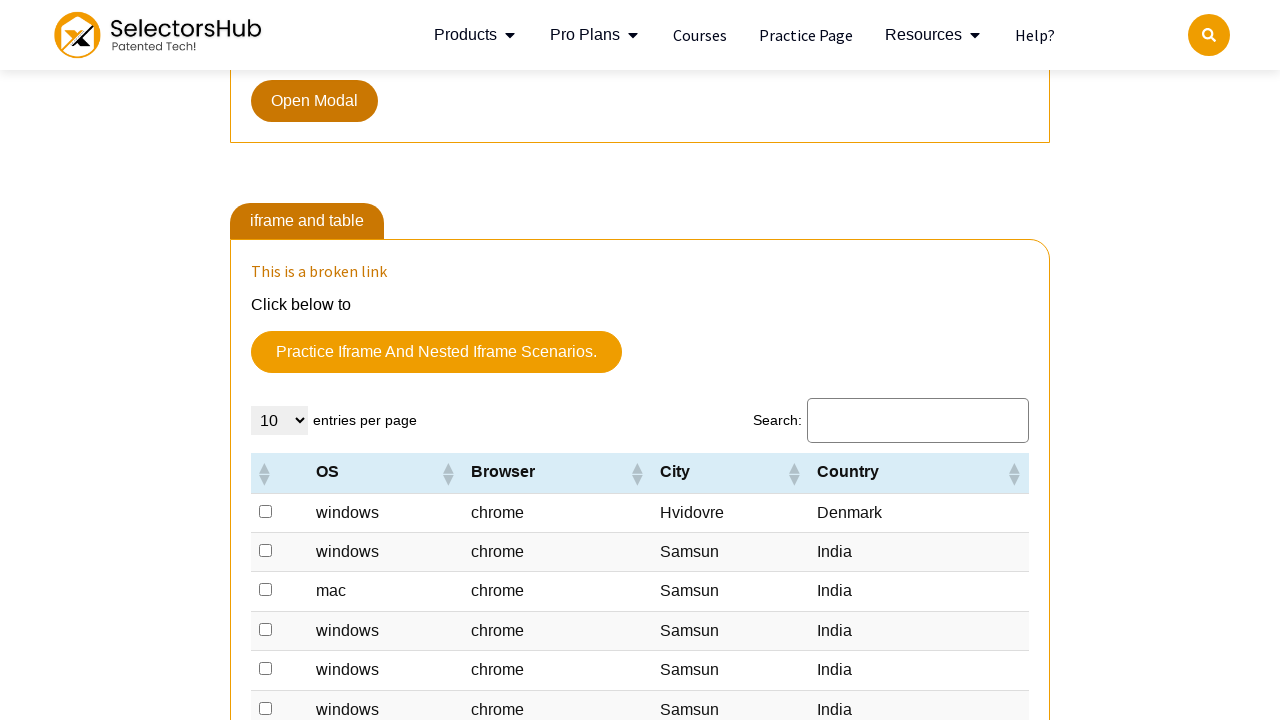

Navigated back to XPath practice page
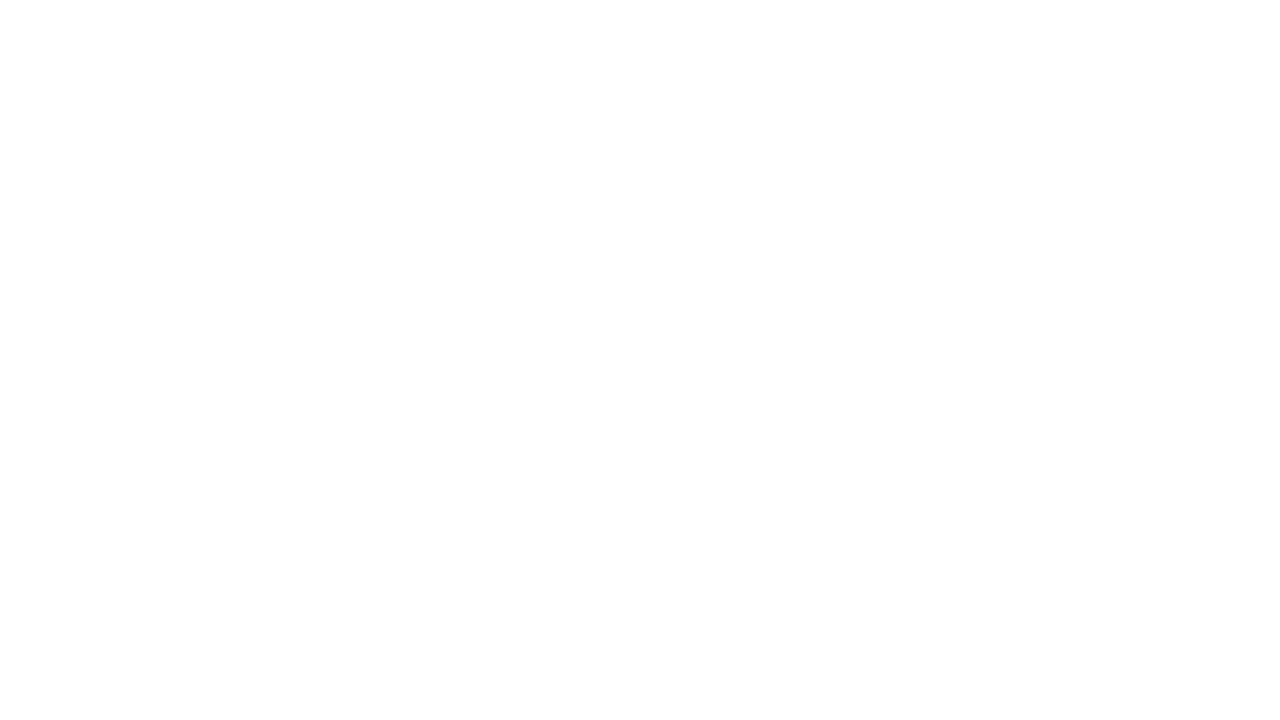

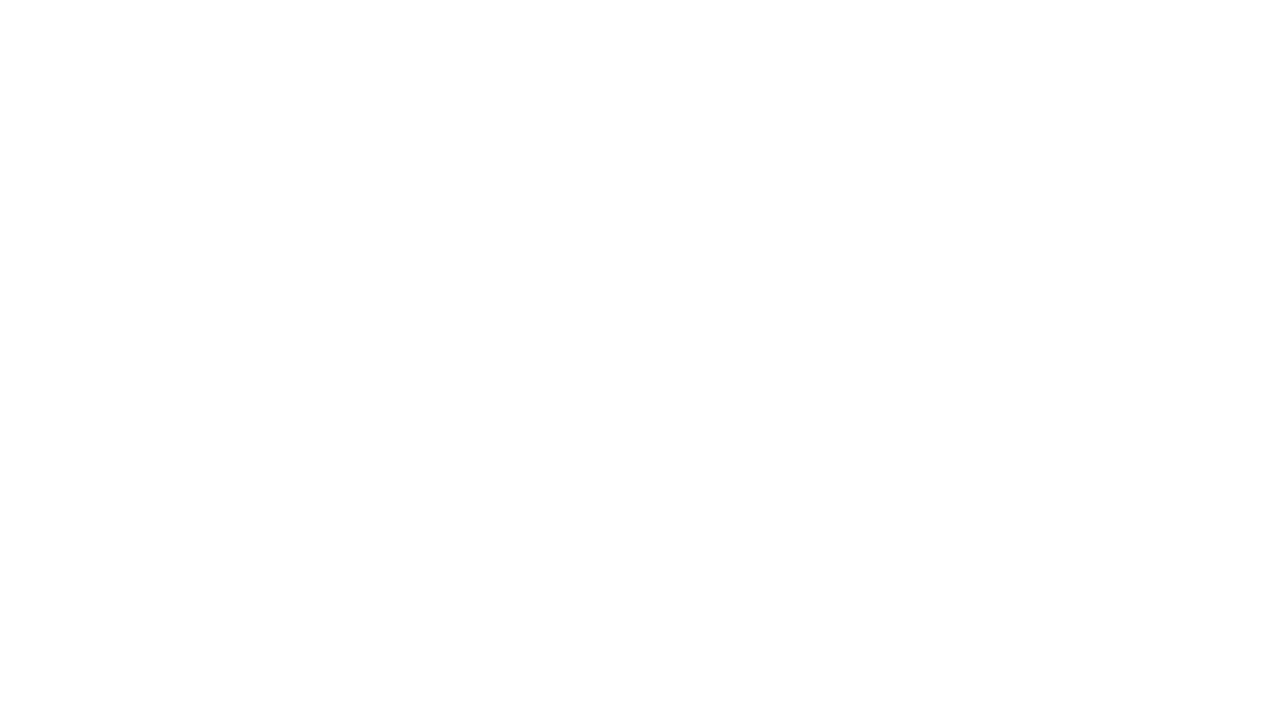